Tests dynamic control functionality by locating a checkbox element, verifying its visibility, clicking a toggle button to remove/hide the checkbox, and verifying the visibility change.

Starting URL: https://training-support.net/webelements/dynamic-controls

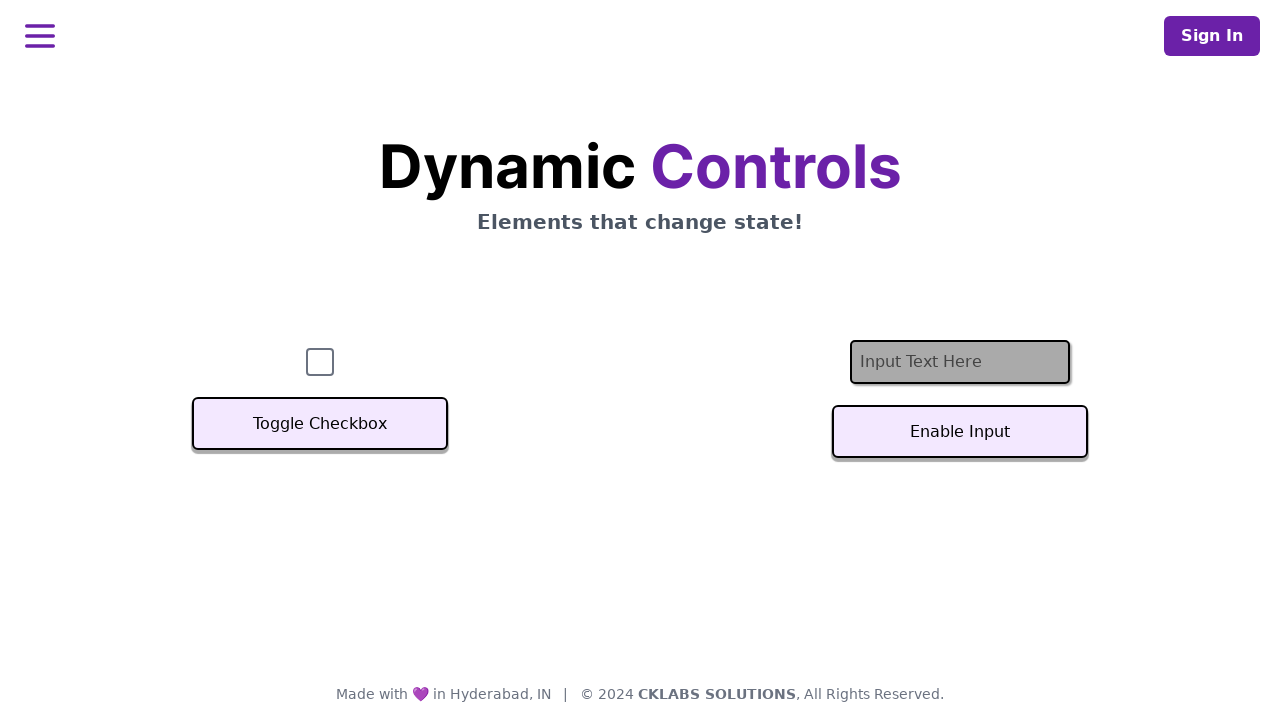

Located checkbox input element
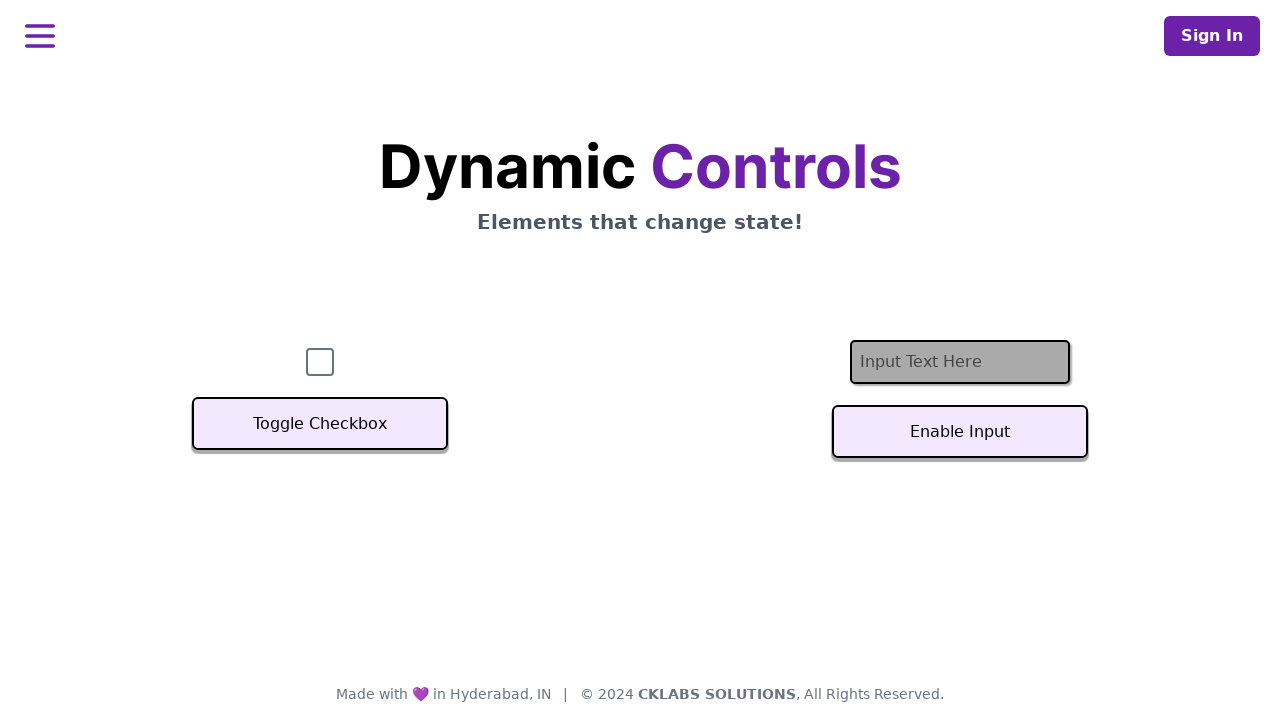

Verified checkbox is visible initially
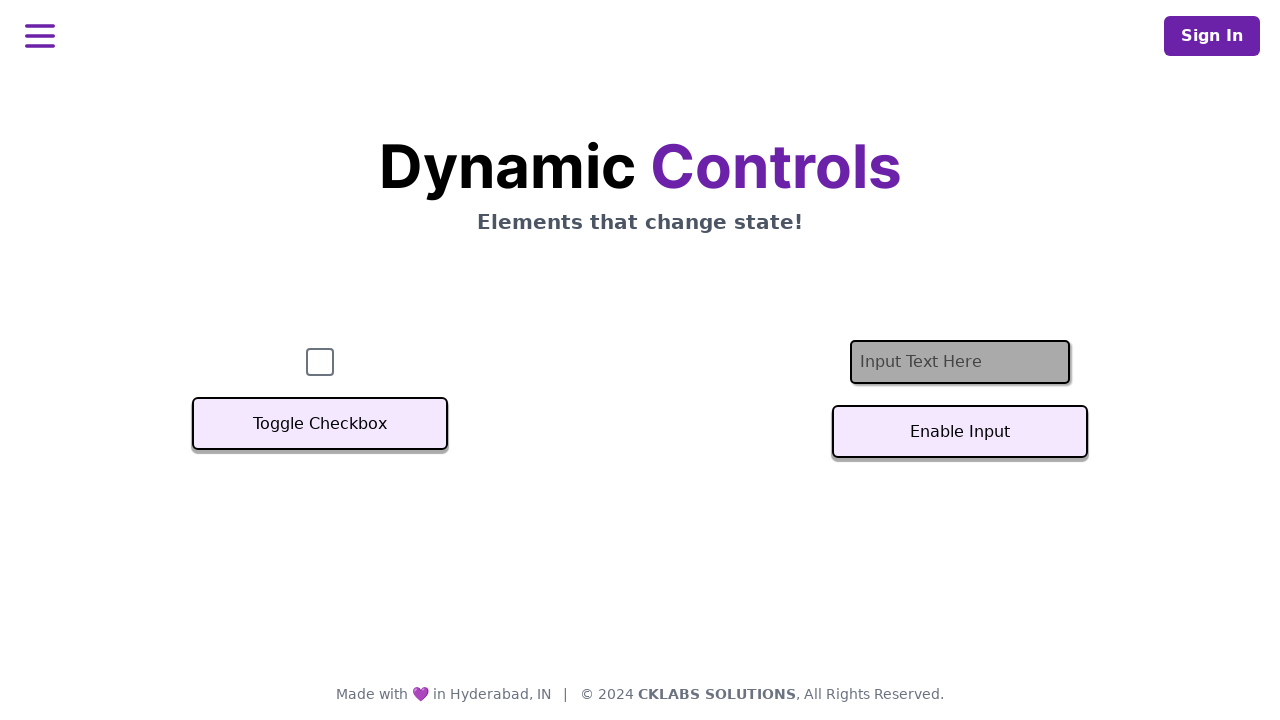

Clicked the 'Toggle Checkbox' button at (320, 424) on xpath=//button[text()='Toggle Checkbox']
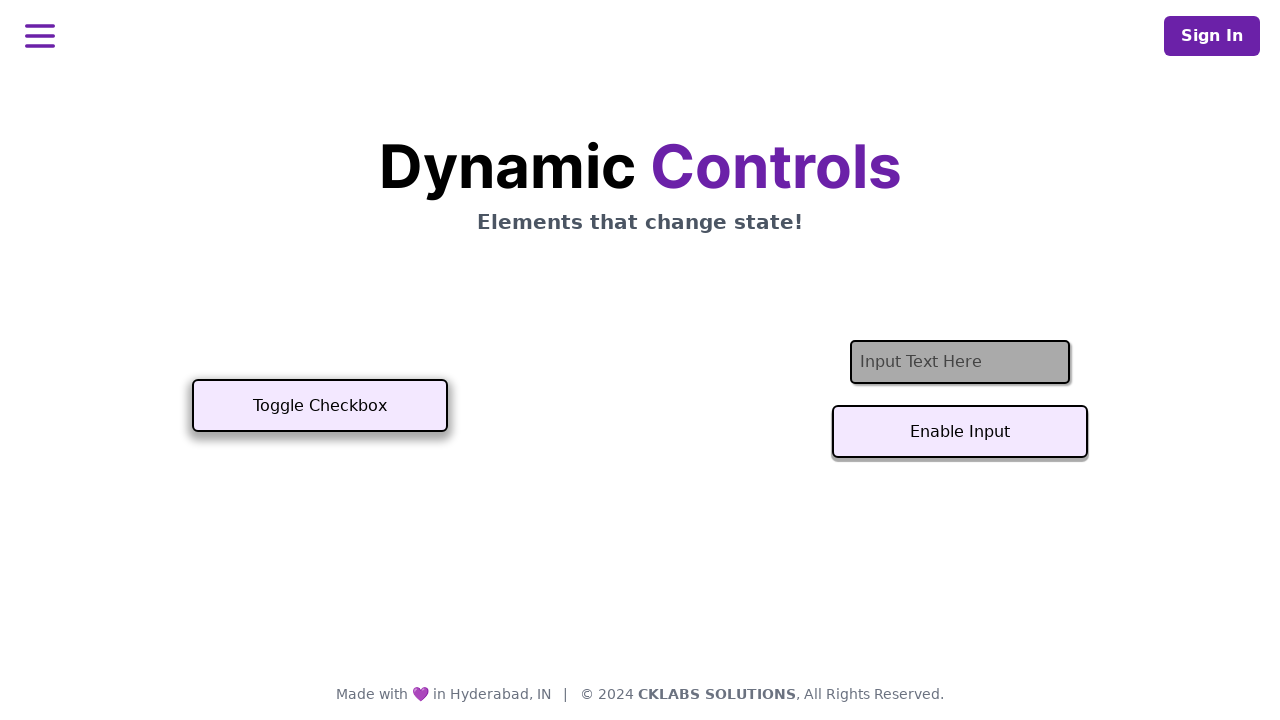

Waited for toggle action to complete
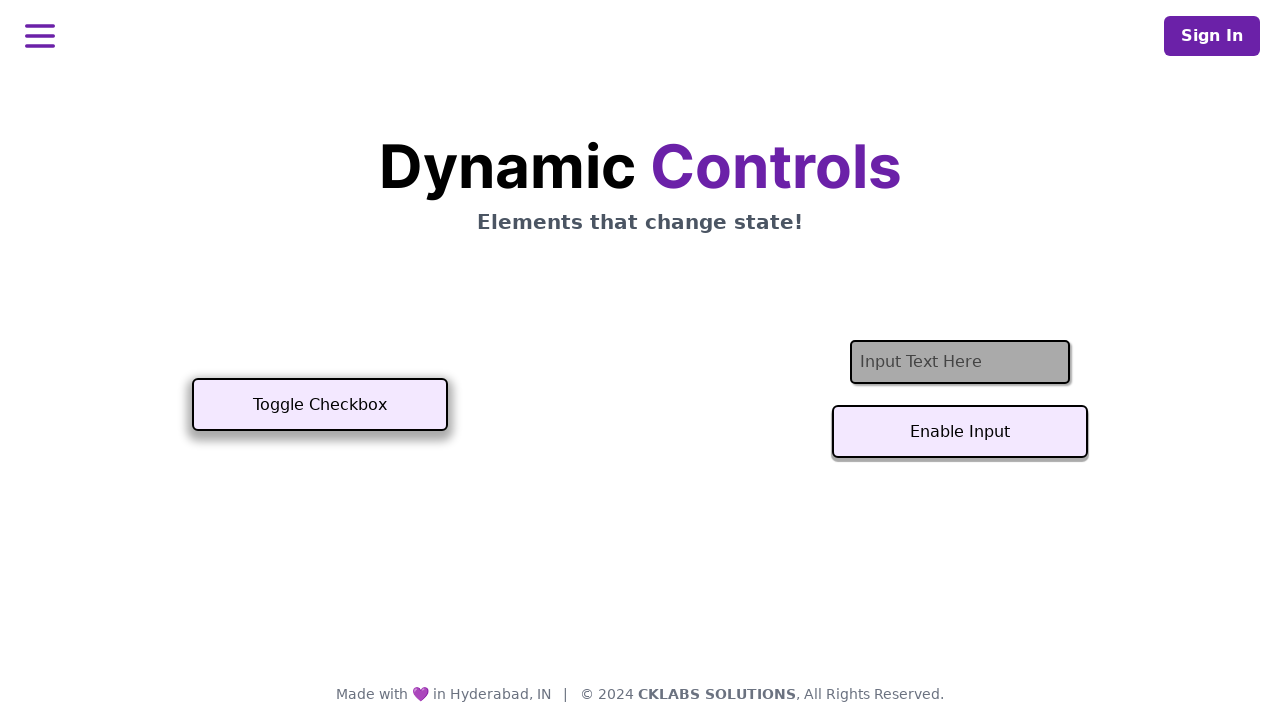

Checked checkbox visibility after toggle: False
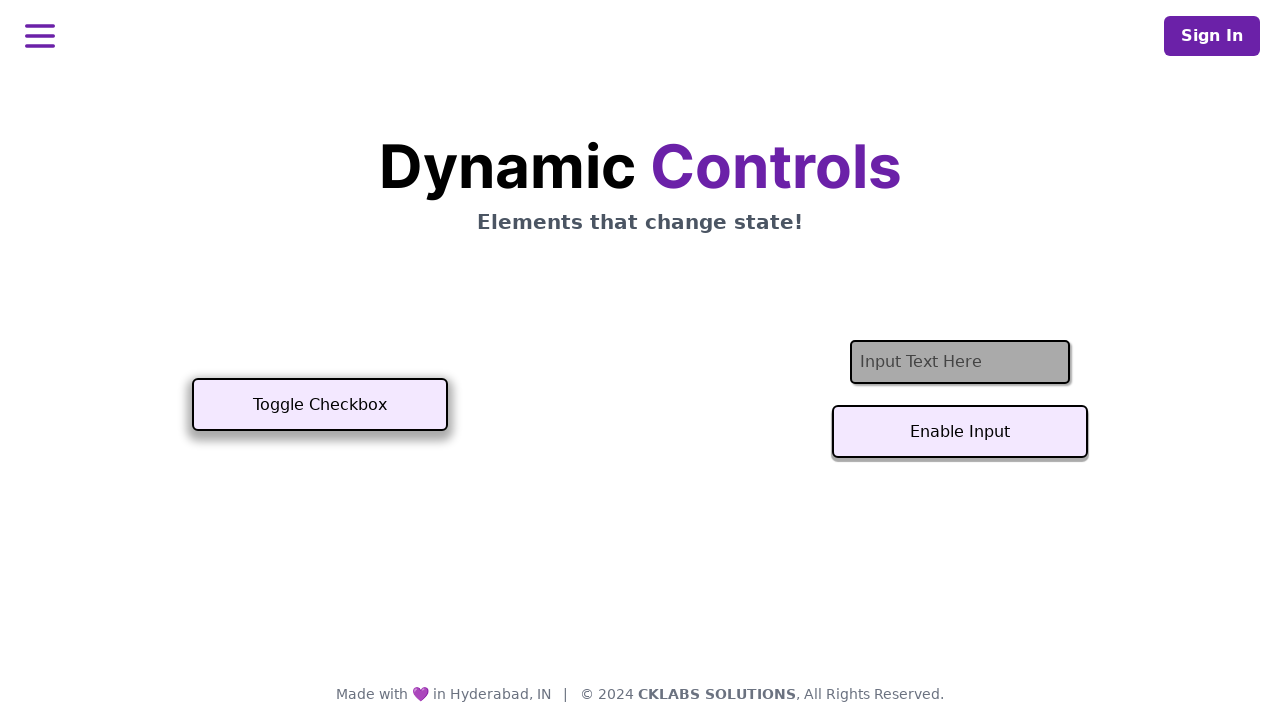

Printed checkbox visibility status: False
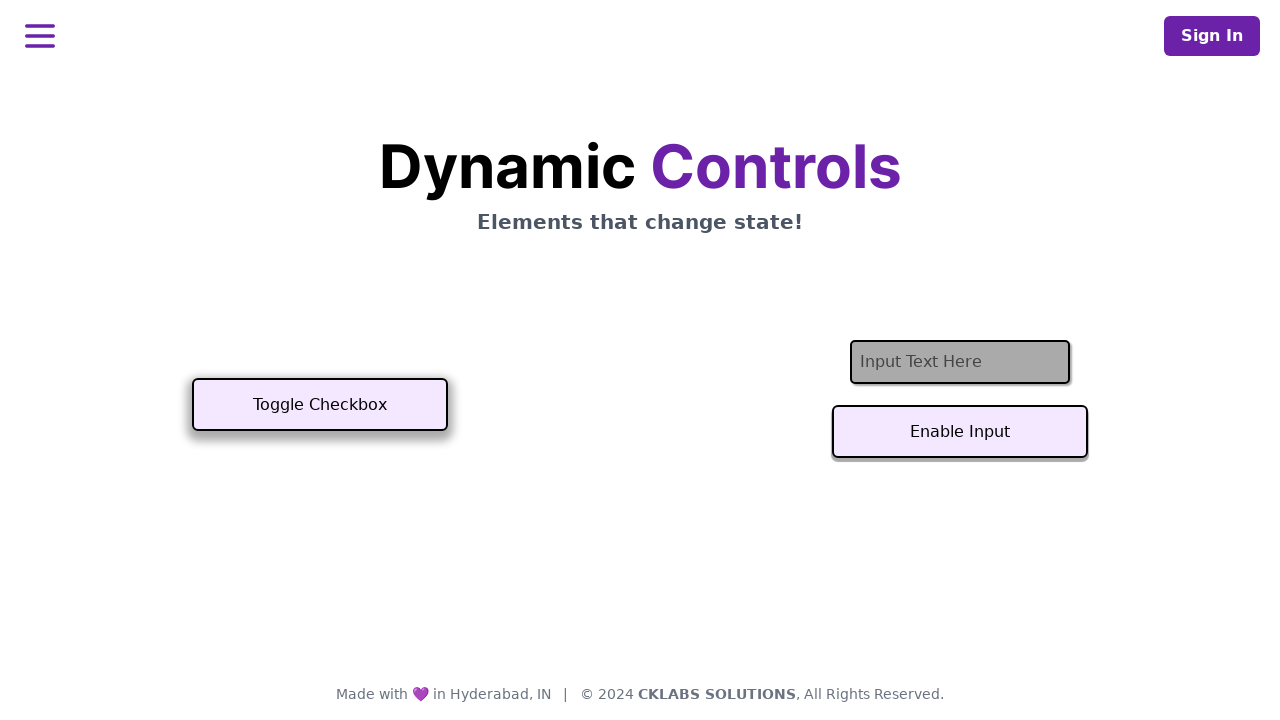

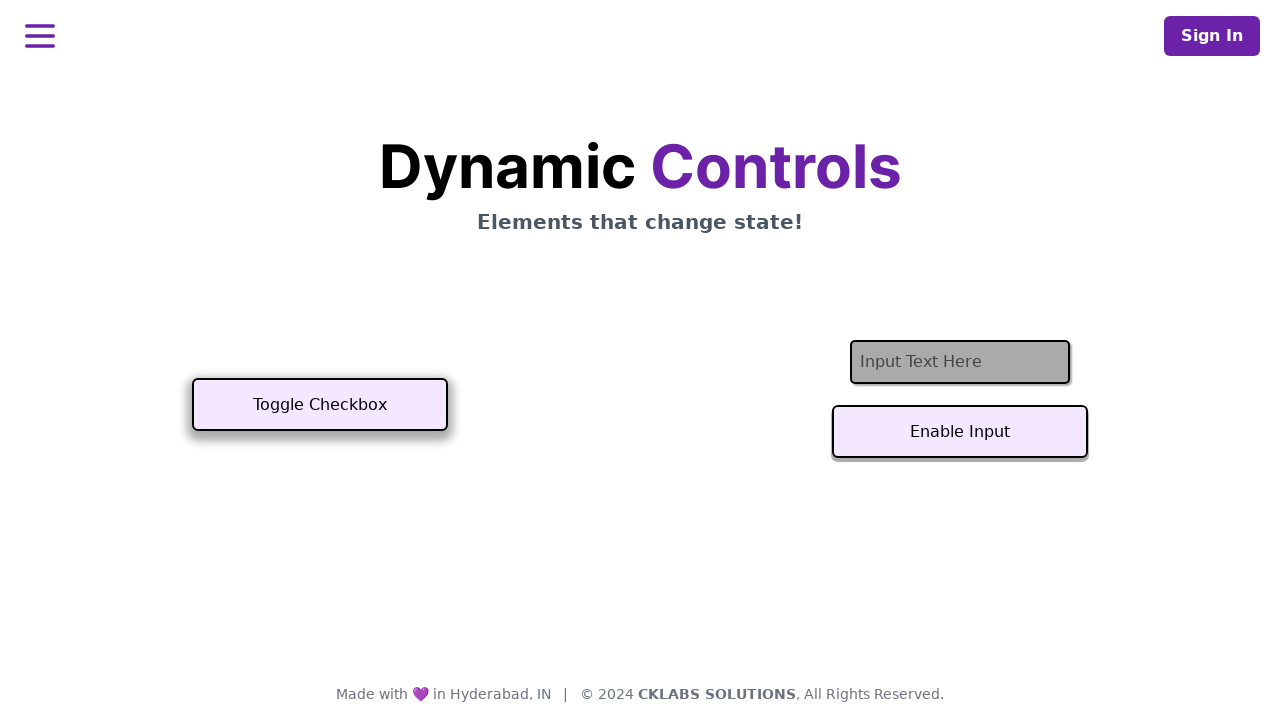